Tests table interaction by navigating to a demo page, clicking to display a table (Table2 - Employee Manager table), and verifying the table data is visible and accessible.

Starting URL: http://automationbykrishna.com/

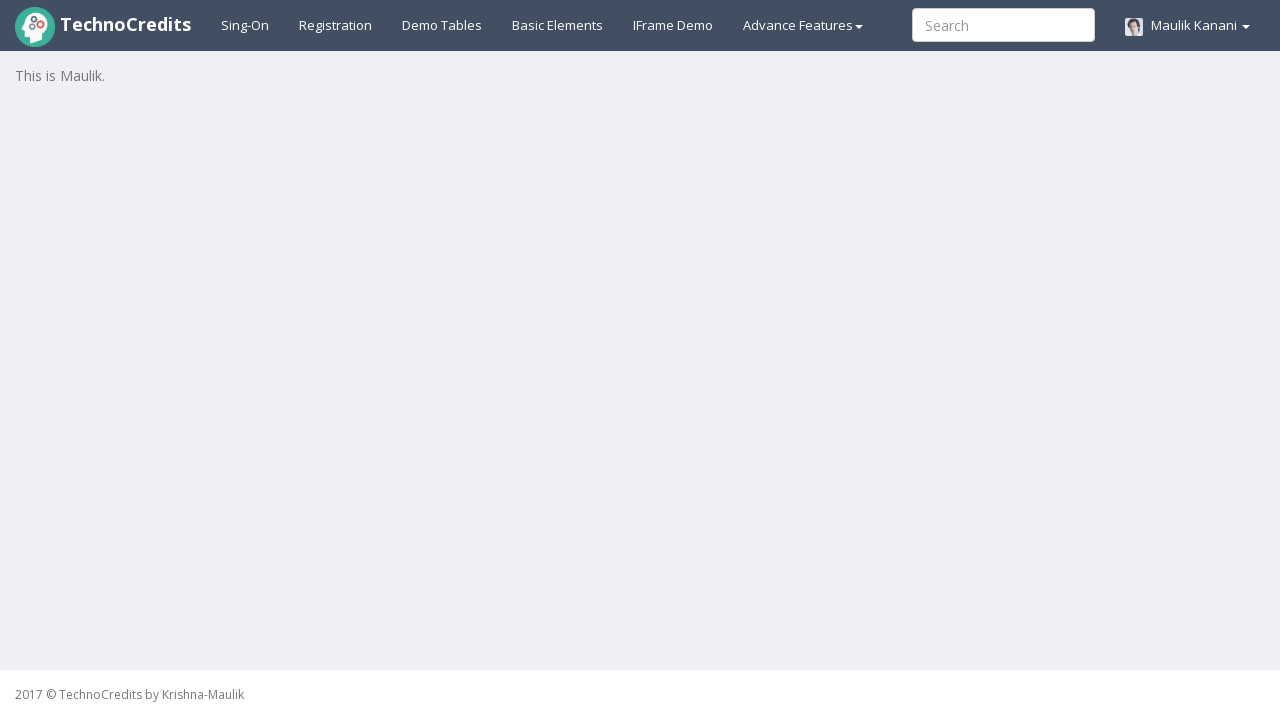

Clicked on demo table link to navigate to table demo page at (442, 25) on a#demotable
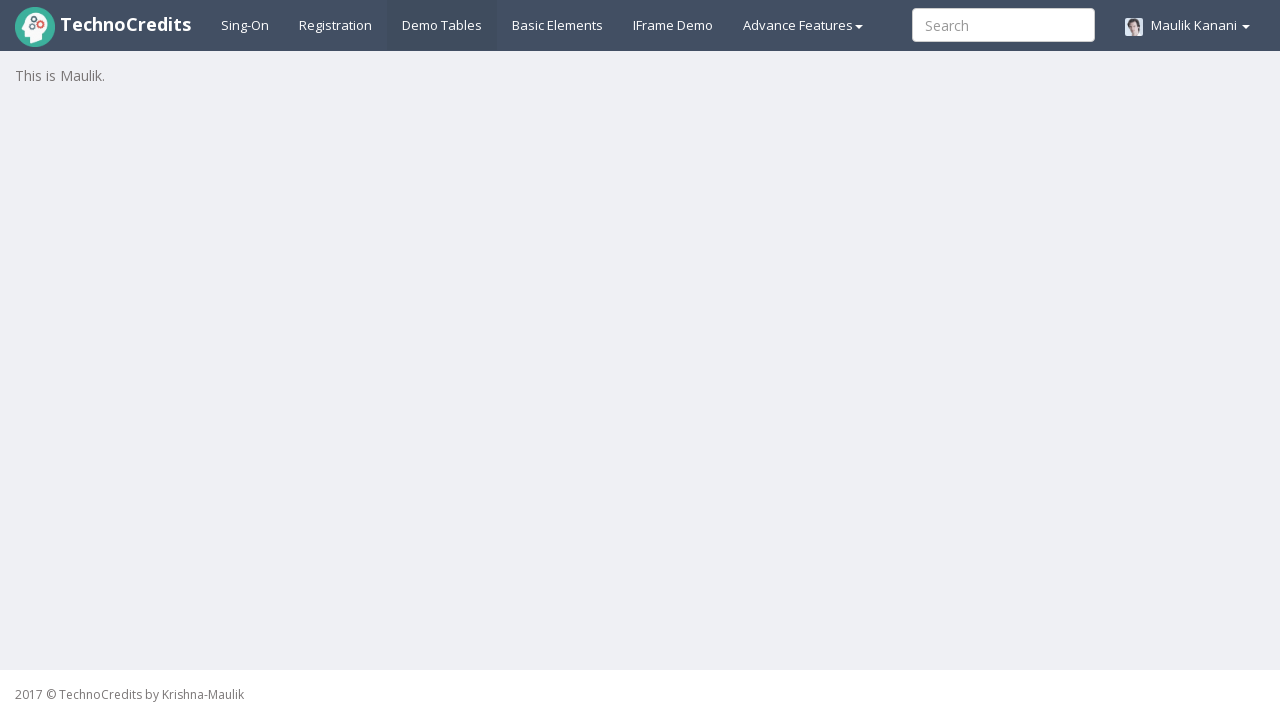

Table element became visible on the page
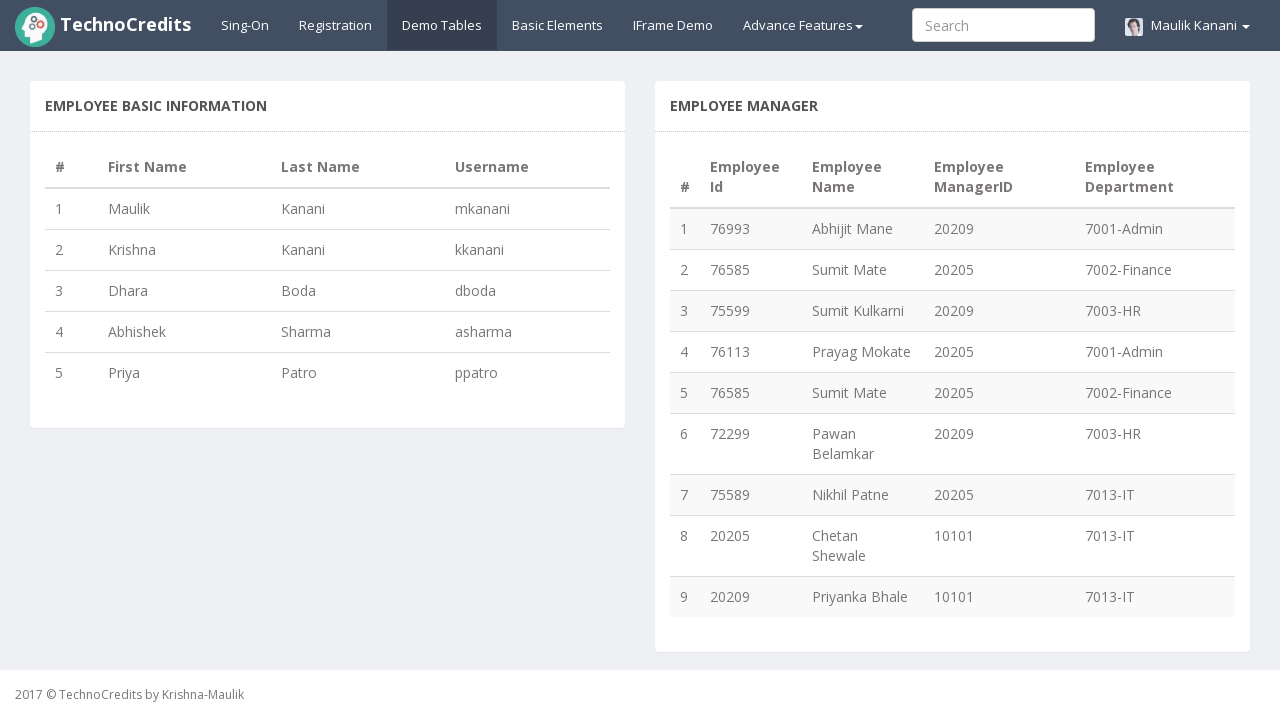

Clicked on Employee Manager table section (Table2) at (952, 376) on div#empmanager
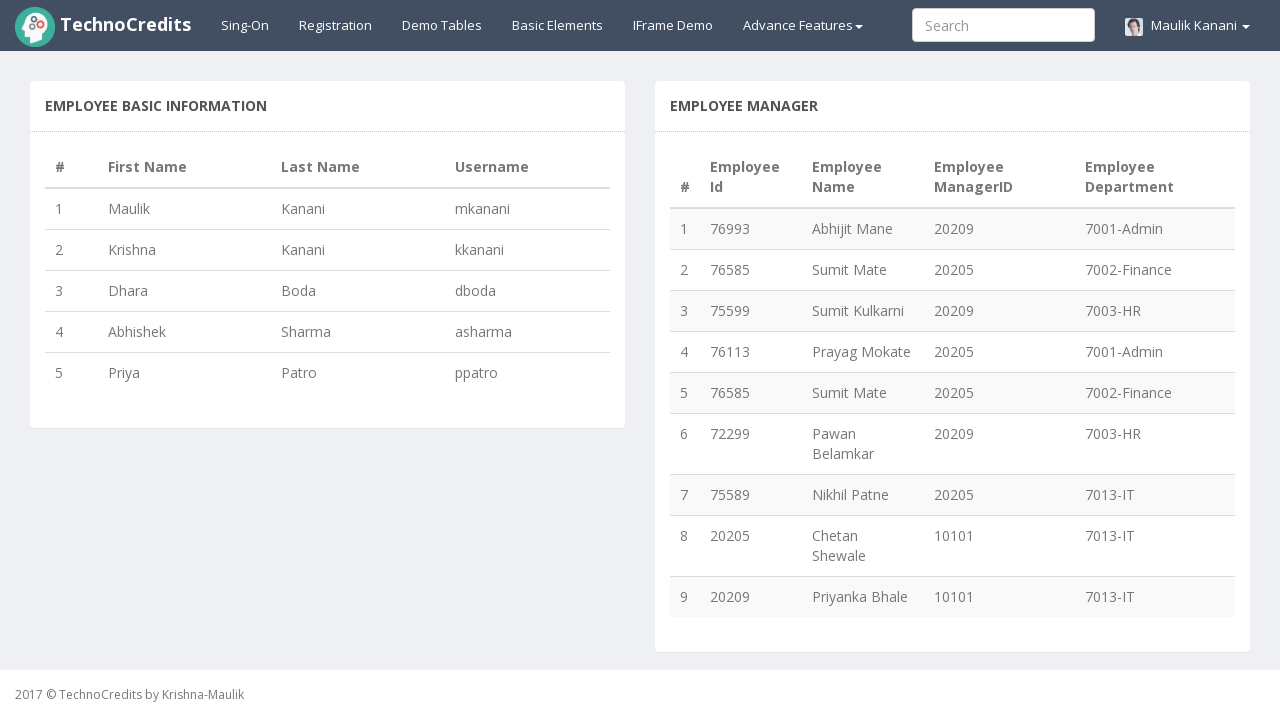

Employee Manager table rows are now visible and accessible
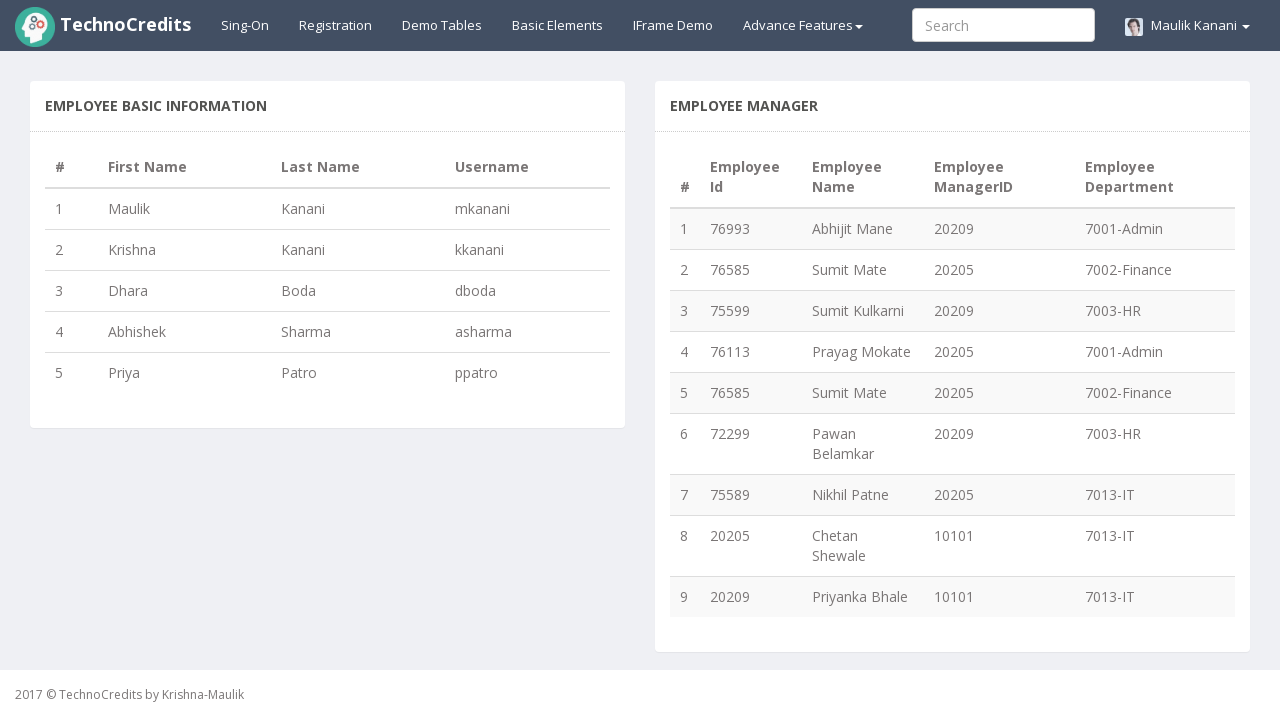

Verified table data is accessible - manager ID column cells are present
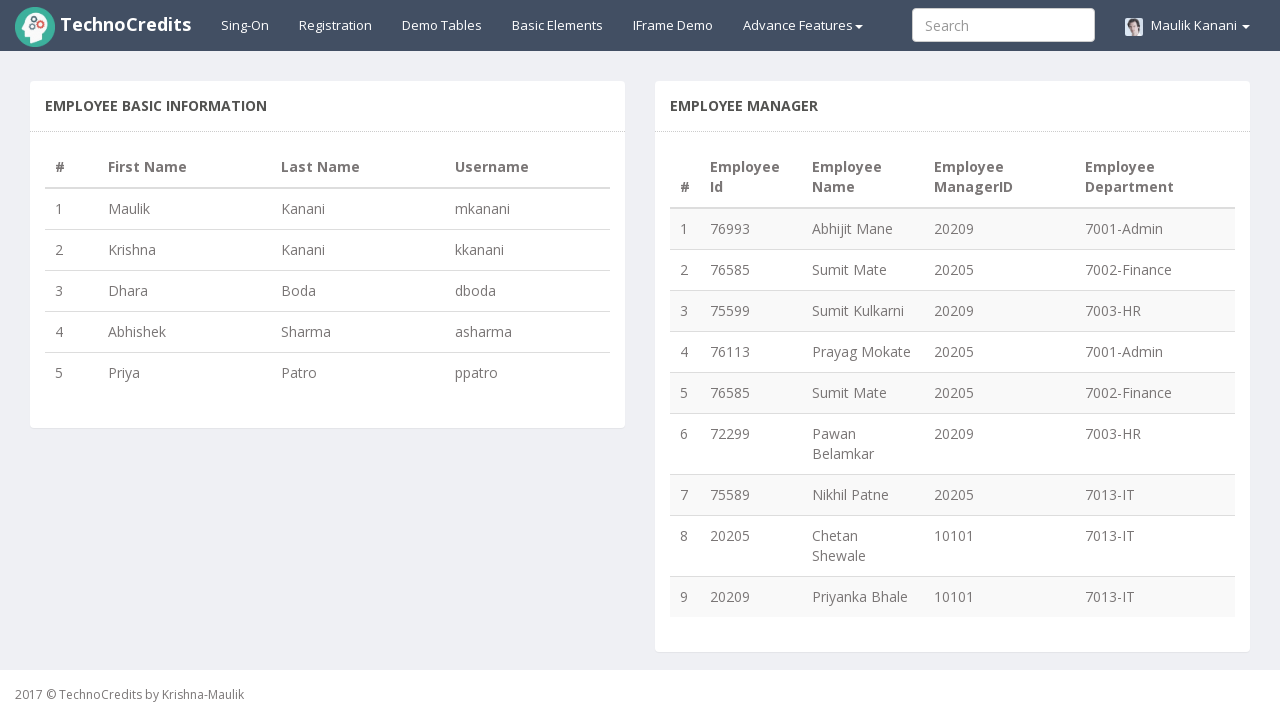

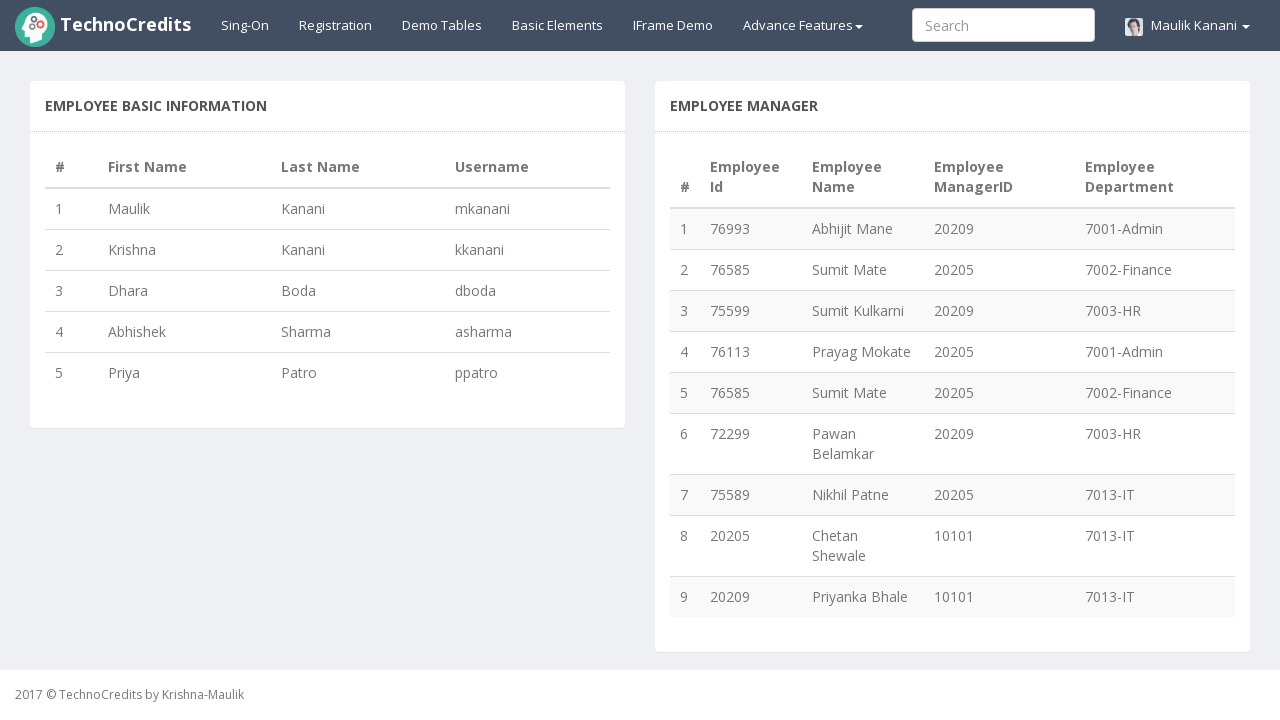